Toggles the dark theme and verifies the theme attribute changes

Starting URL: https://ethermine.org/

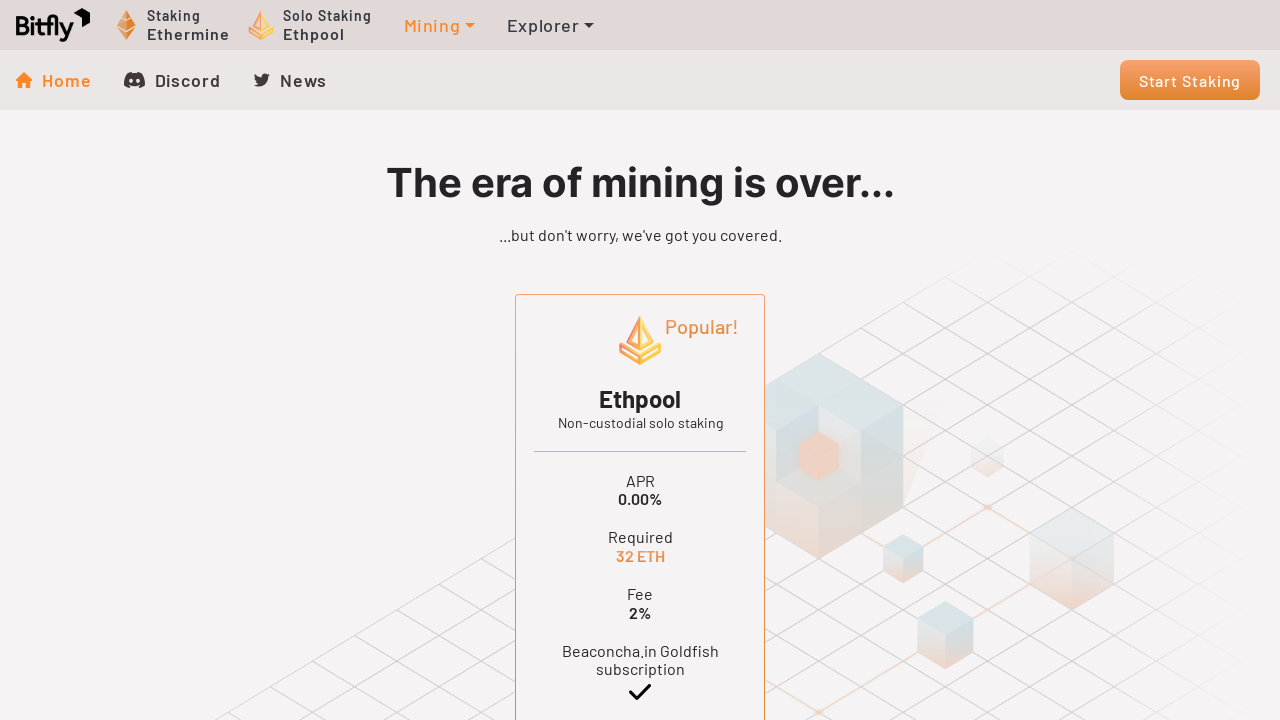

Clicked dark theme button using JavaScript
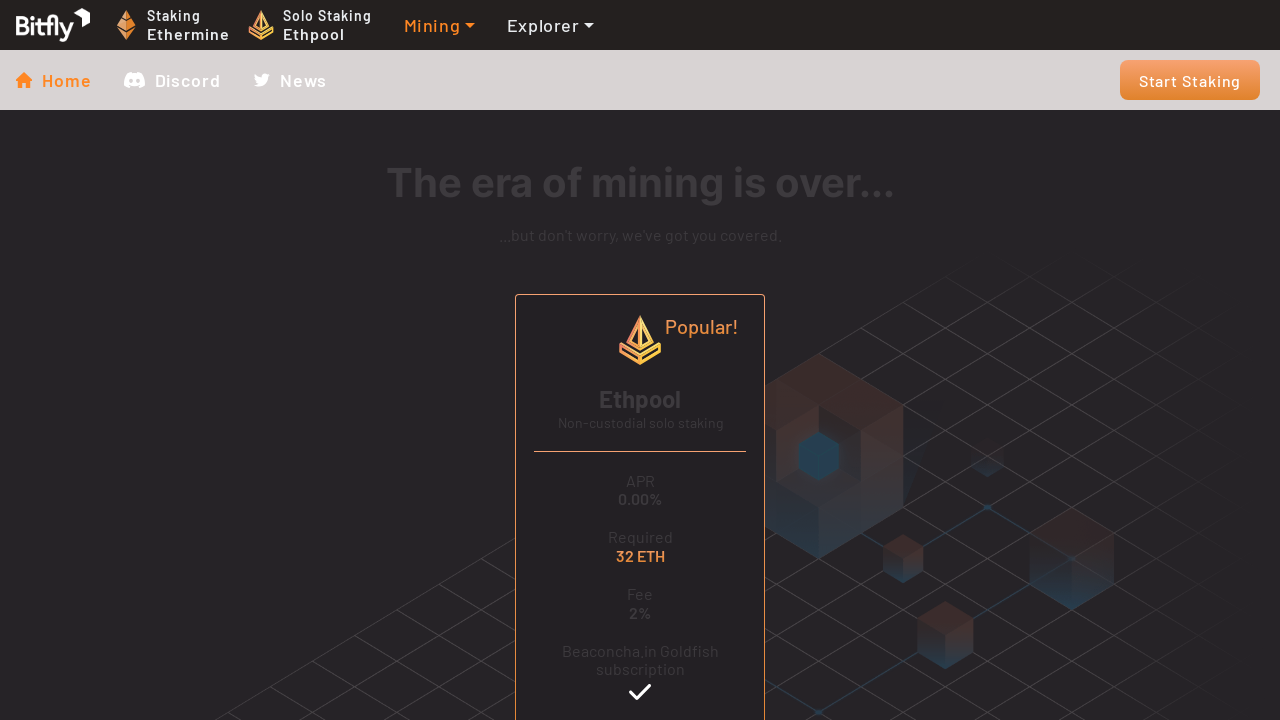

Located html element to check theme attribute
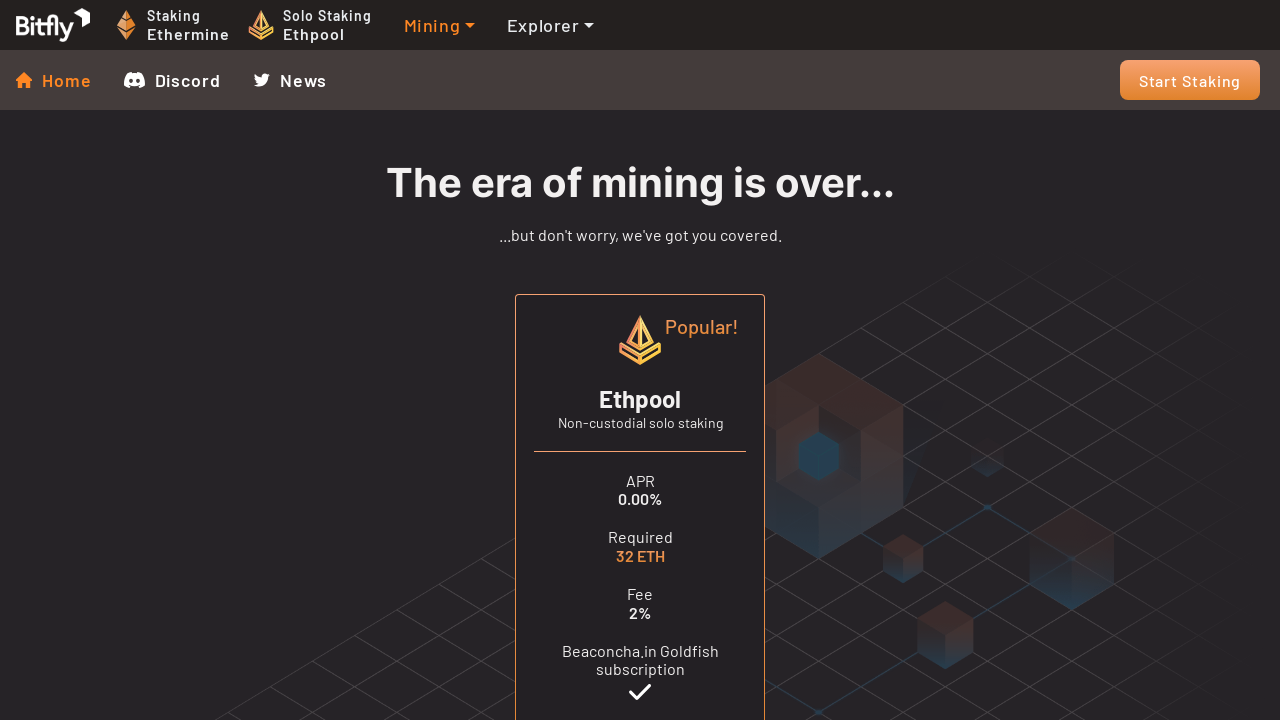

Verified theme attribute changed to 'dark'
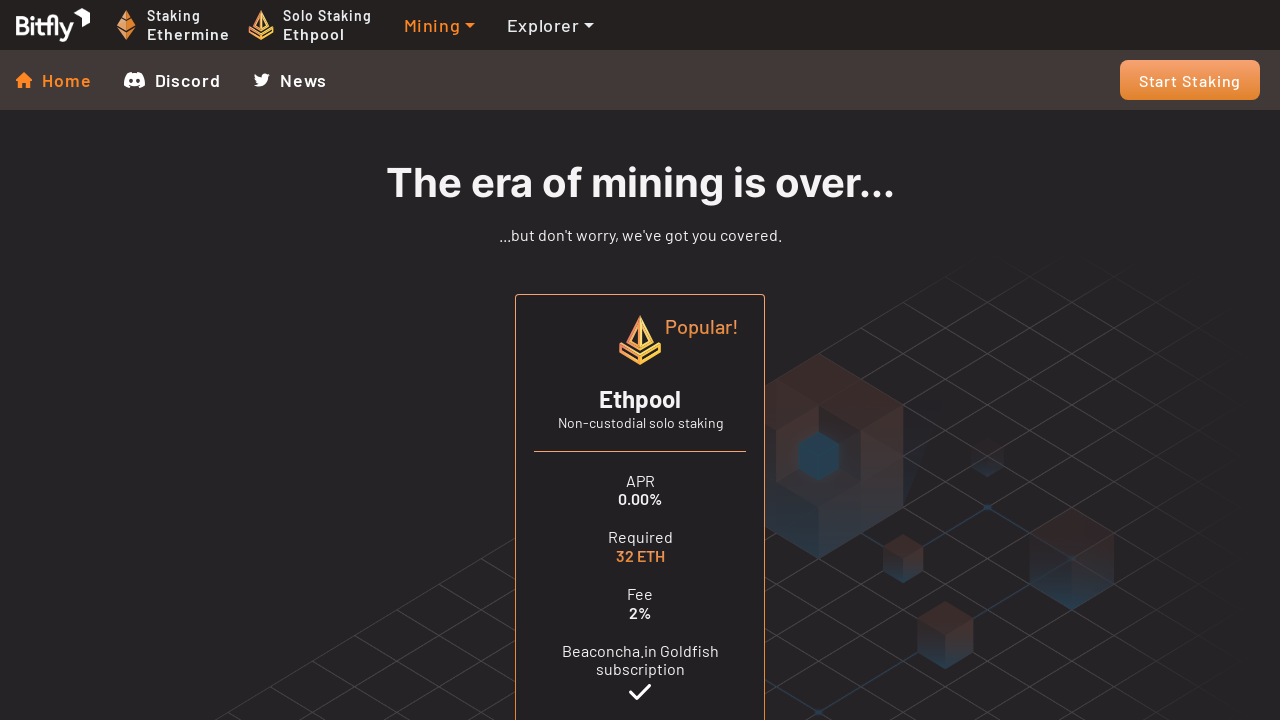

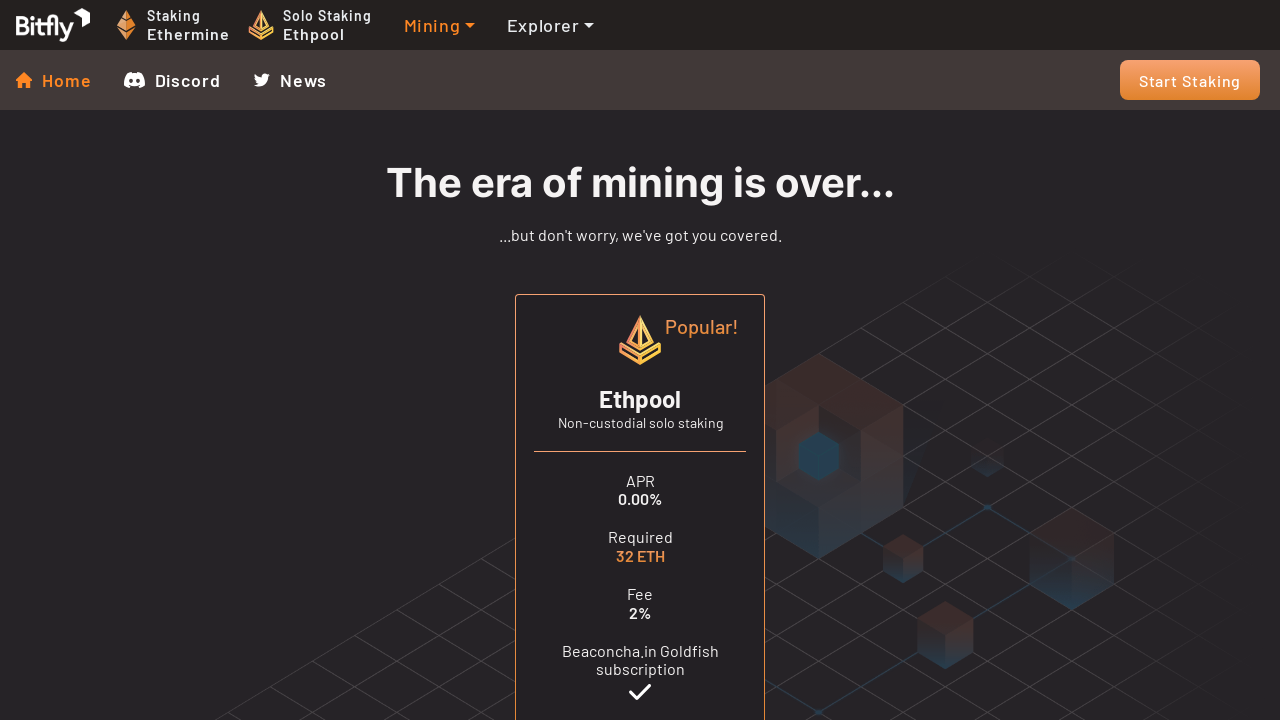